Tests registration form by entering leading blank spaces followed by lowercase characters in the username field.

Starting URL: https://buggy.justtestit.org/register

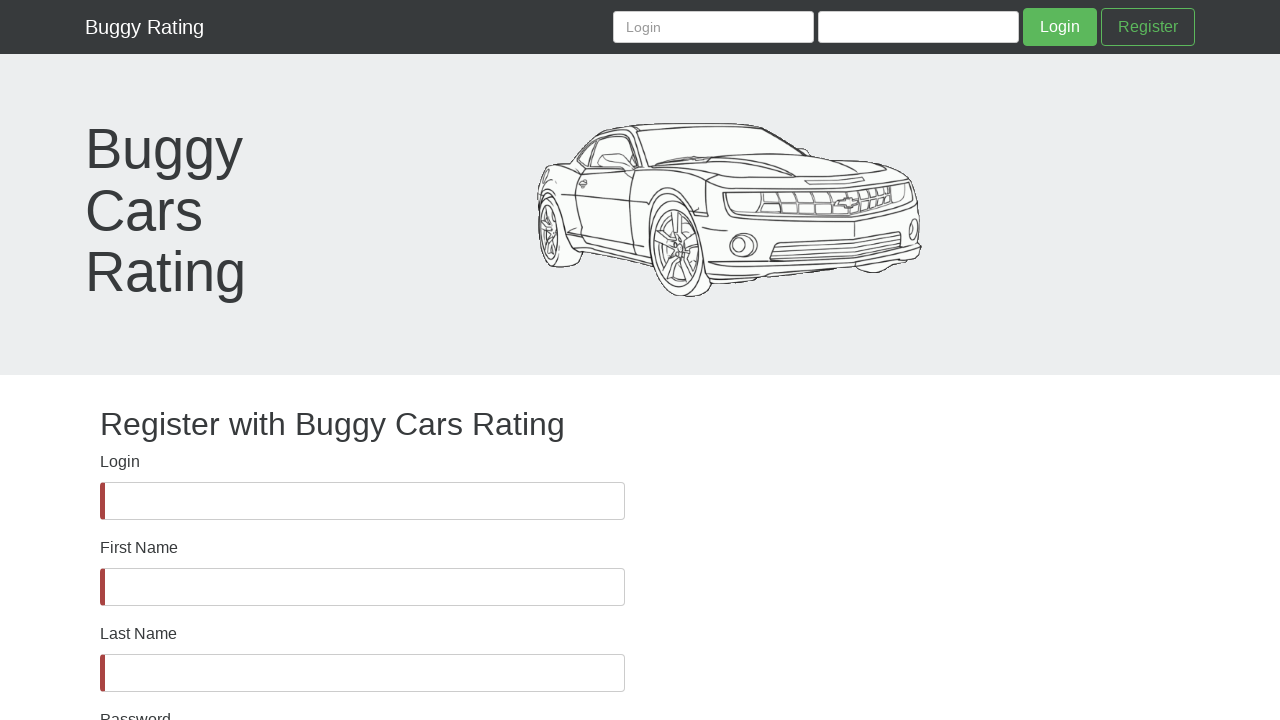

Username field is visible
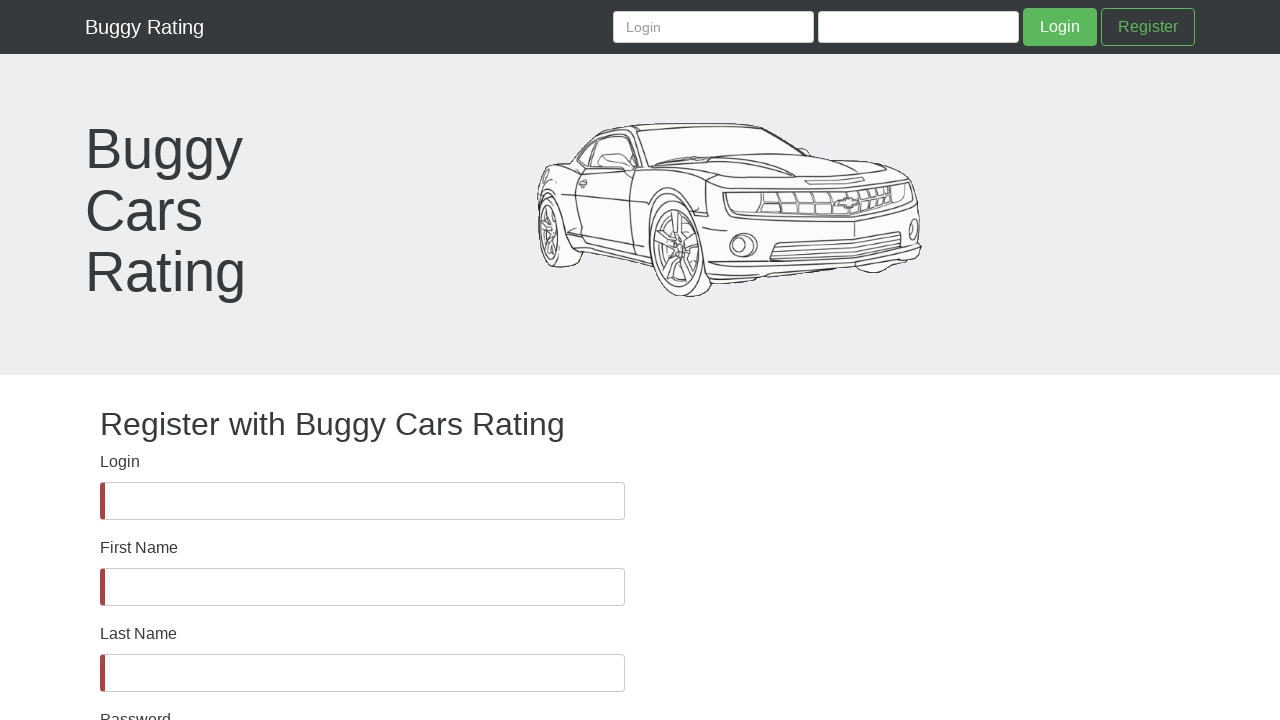

Filled username field with leading blank spaces followed by lowercase characters (length > 10) on #username
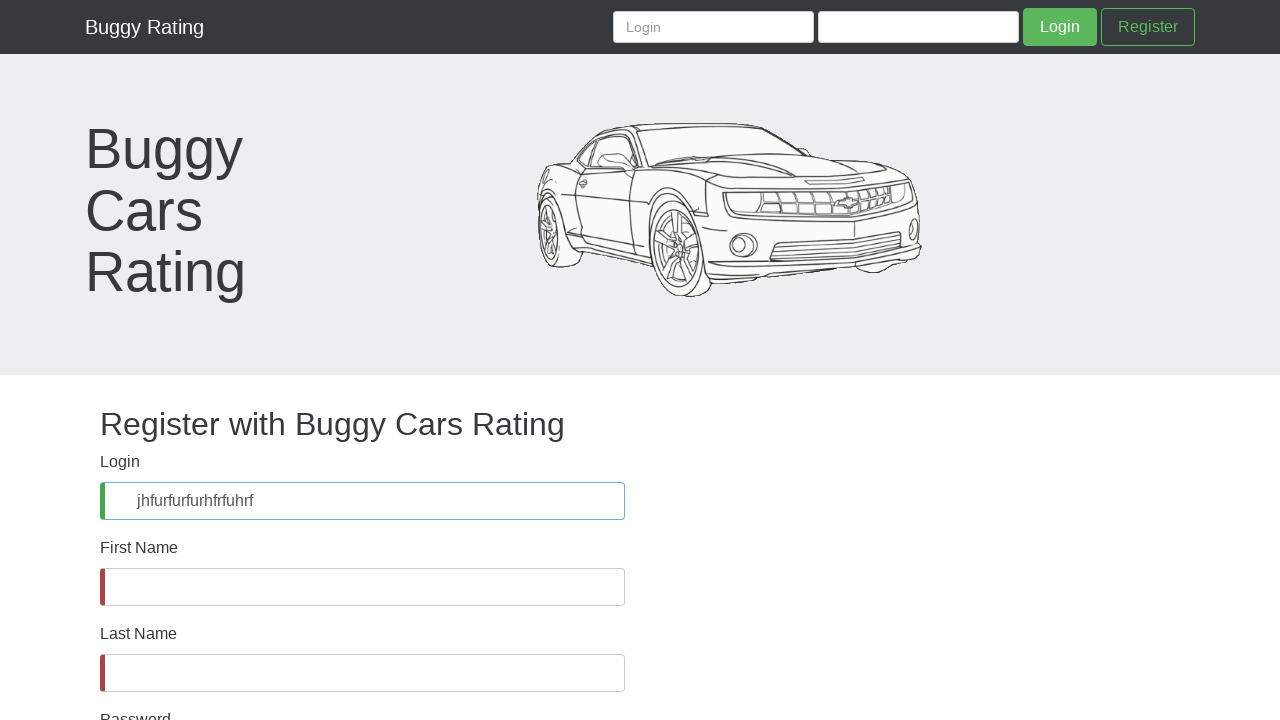

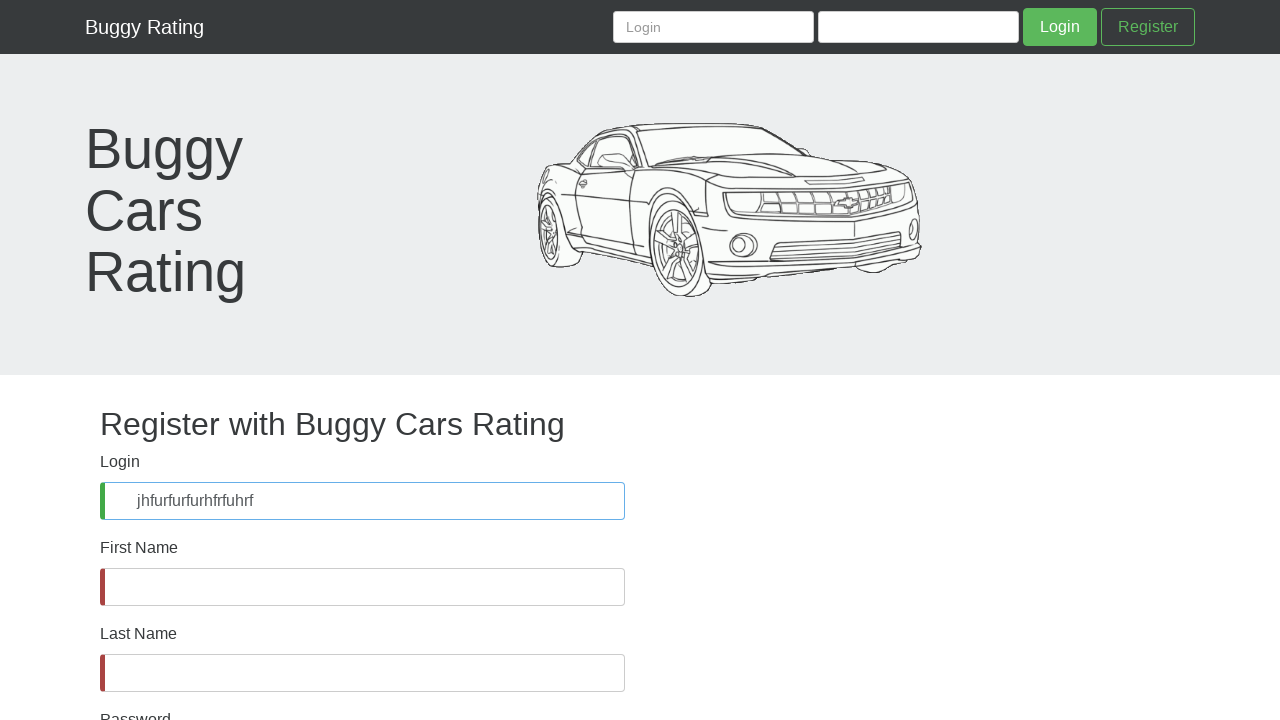